Gets a hidden attribute value from an element, calculates a math formula, fills the answer, and submits the form.

Starting URL: http://suninjuly.github.io/get_attribute.html

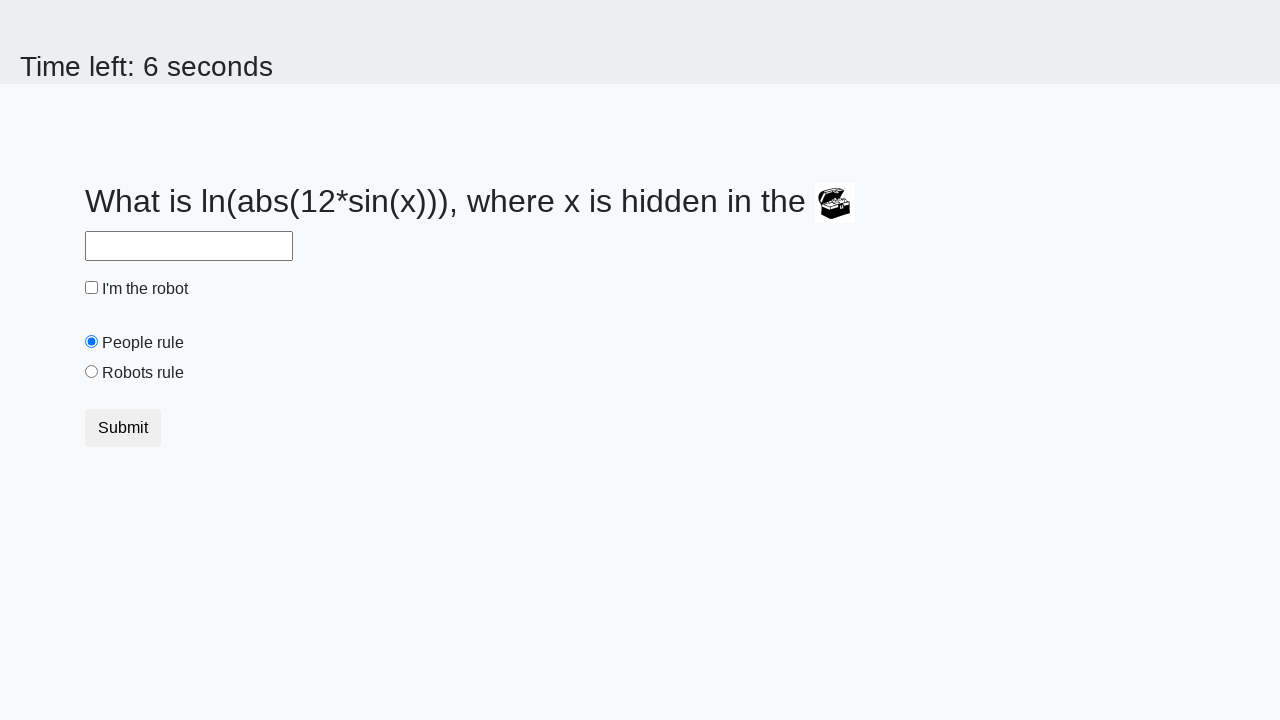

Retrieved 'valuex' attribute from treasure element
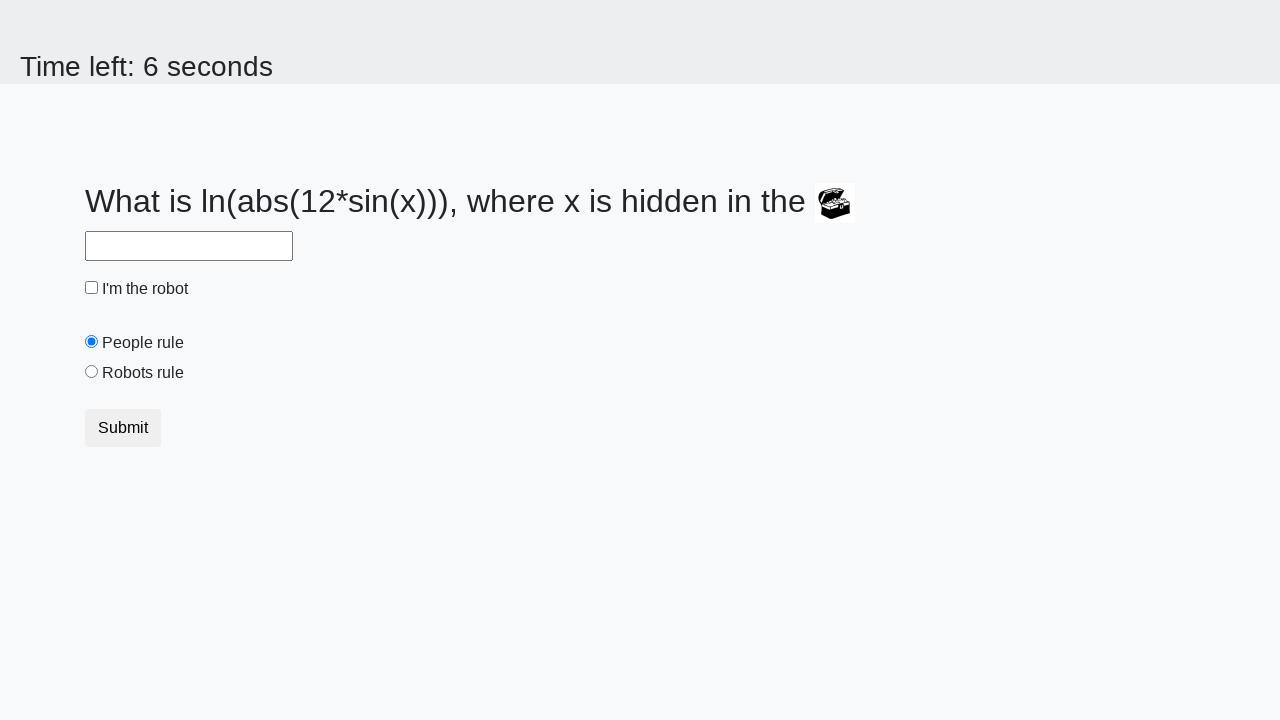

Calculated math formula: log(|12*sin(x)|) = 1.1135602019207105
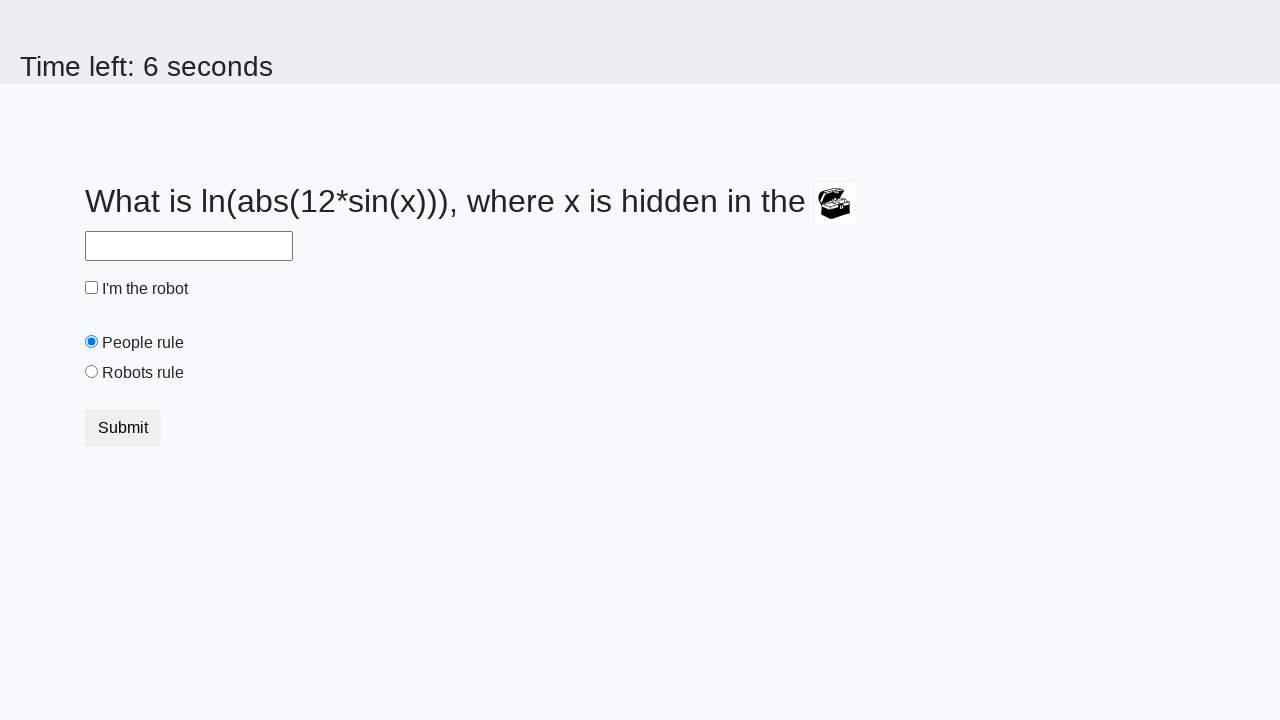

Filled answer field with calculated result on #answer
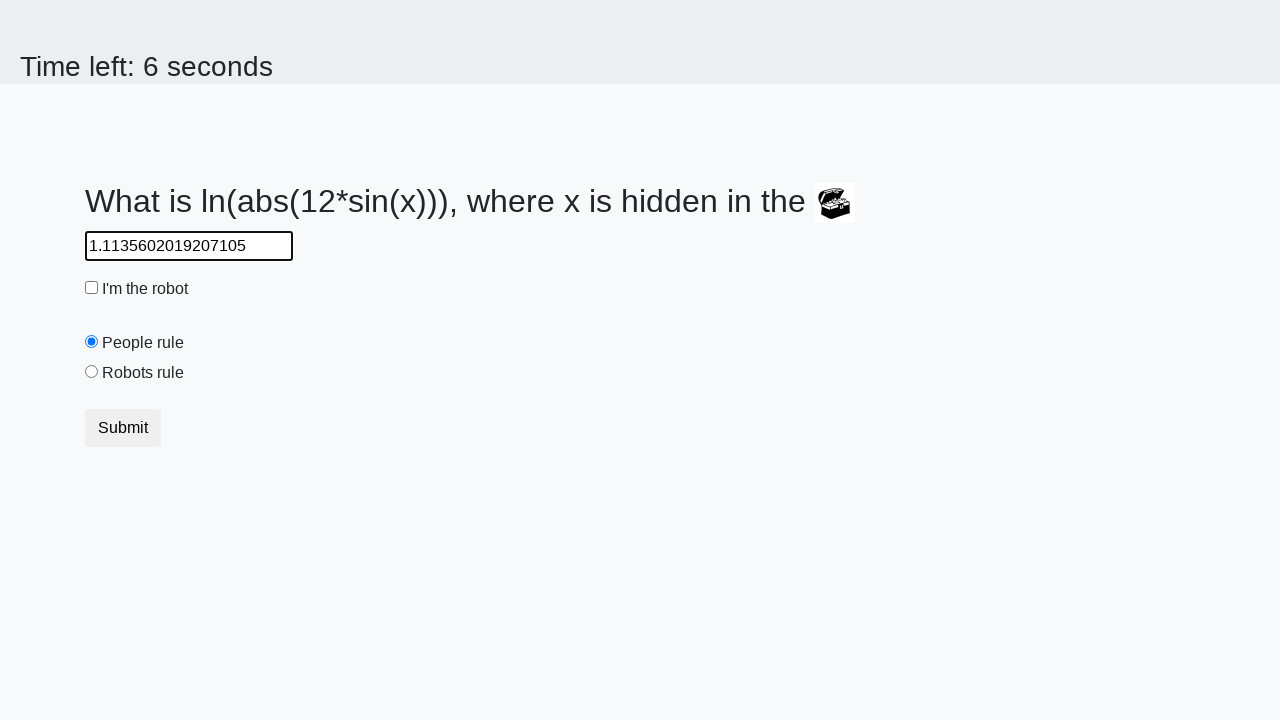

Clicked robot checkbox at (92, 288) on #robotCheckbox
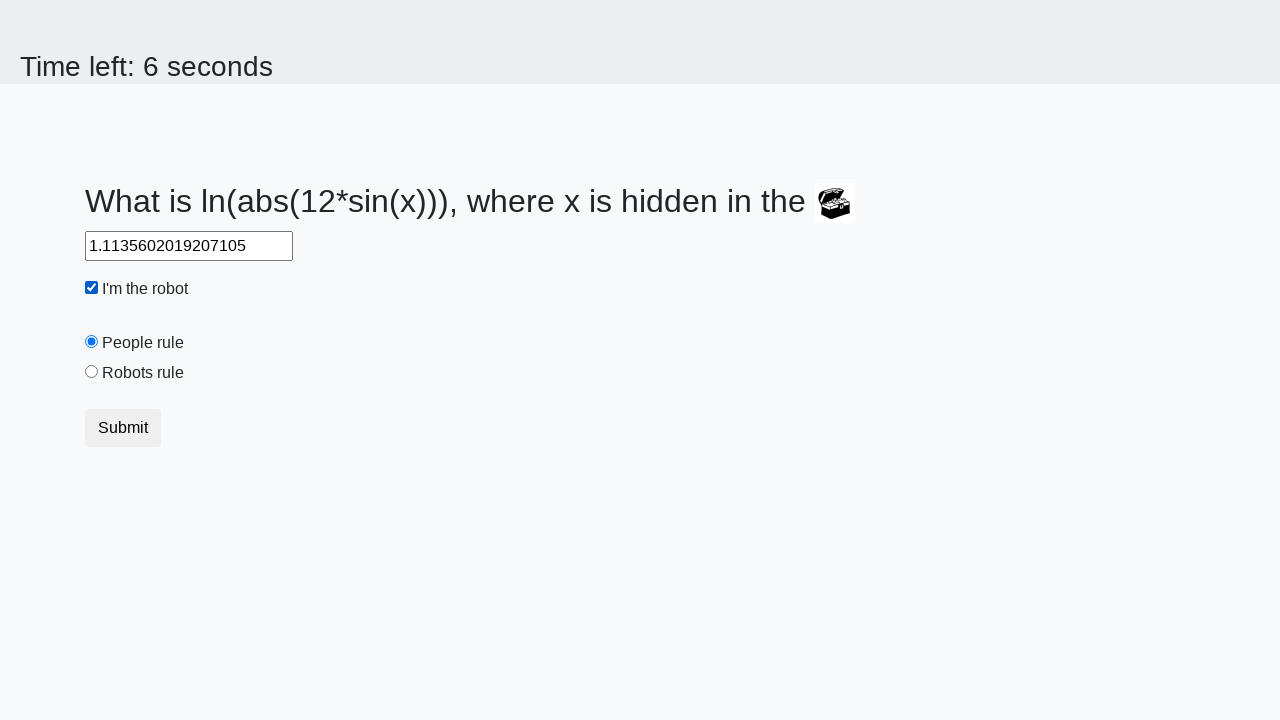

Clicked robots rule radio button at (92, 372) on #robotsRule
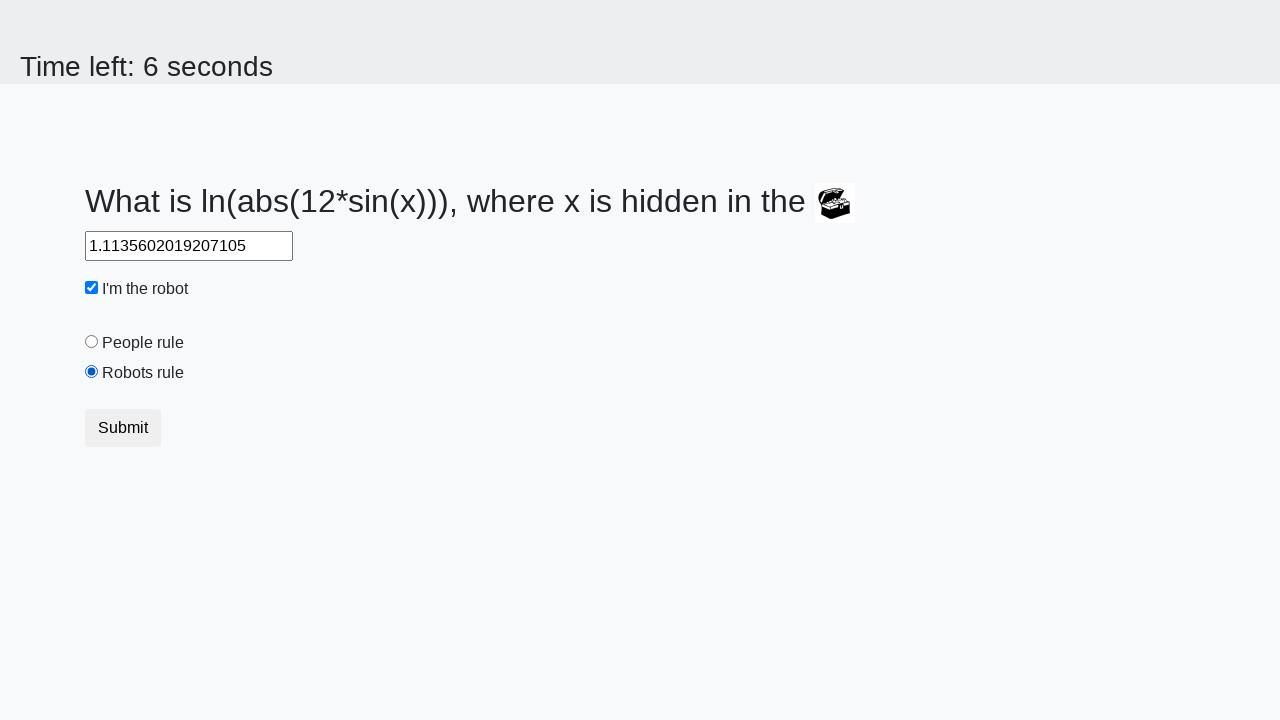

Clicked submit button to complete form at (123, 428) on .btn.btn-default
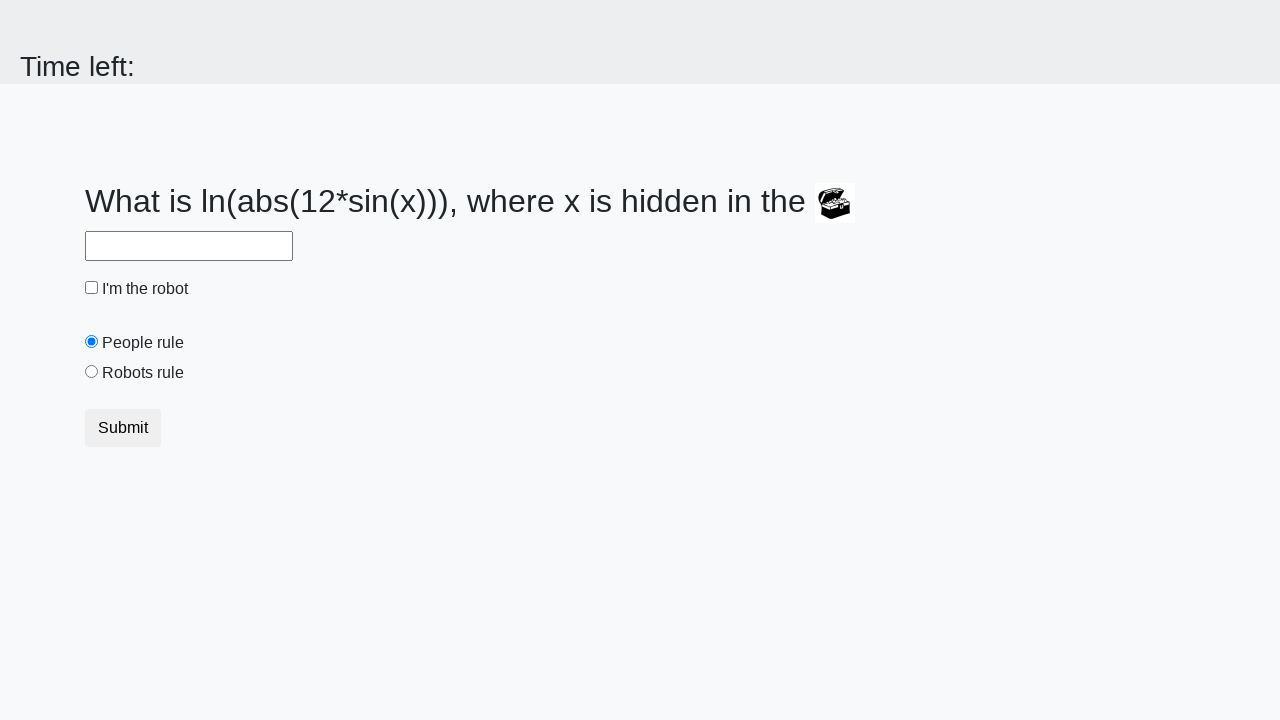

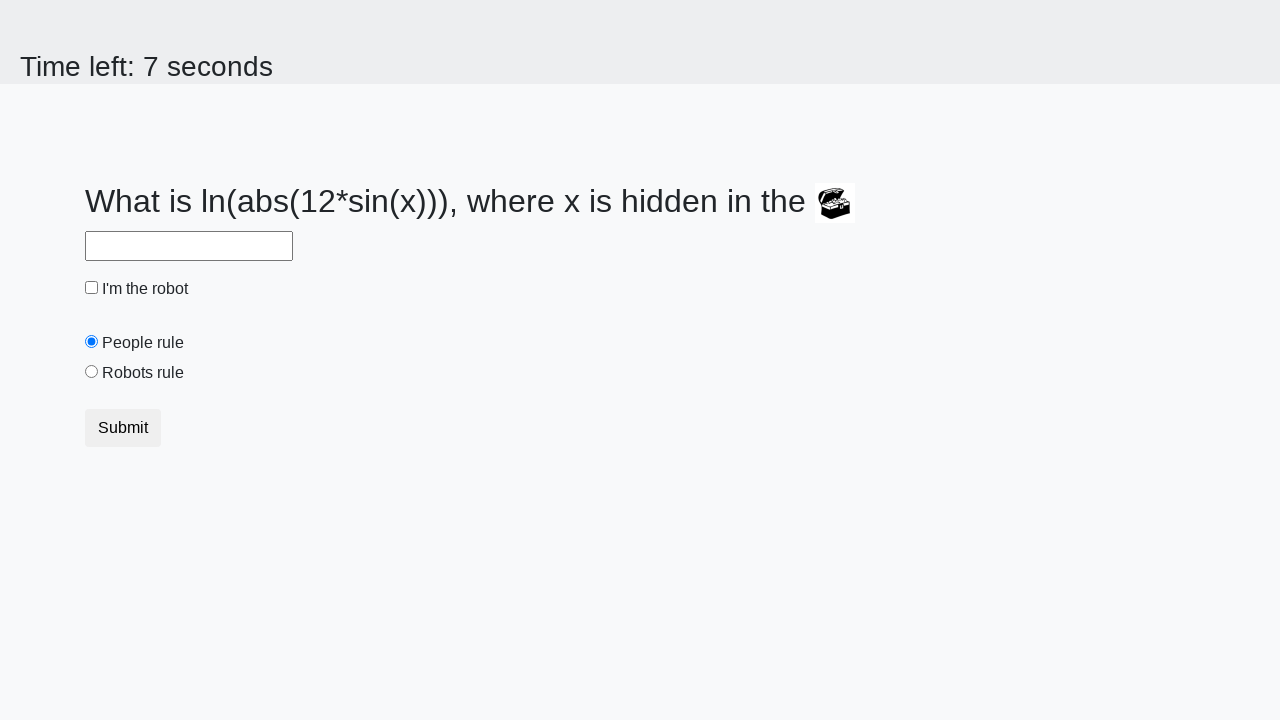